Navigates to a Spanish consulate webpage, clicks on a link to select date and time for an appointment, handles potential alerts and loading indicators, and checks if appointment slots are available.

Starting URL: https://www.exteriores.gob.es/Consulados/miami/es/ServiciosConsulares/Paginas/Ley-de-Memoria-Democr%C3%A1tica-supuesto-1A.aspx

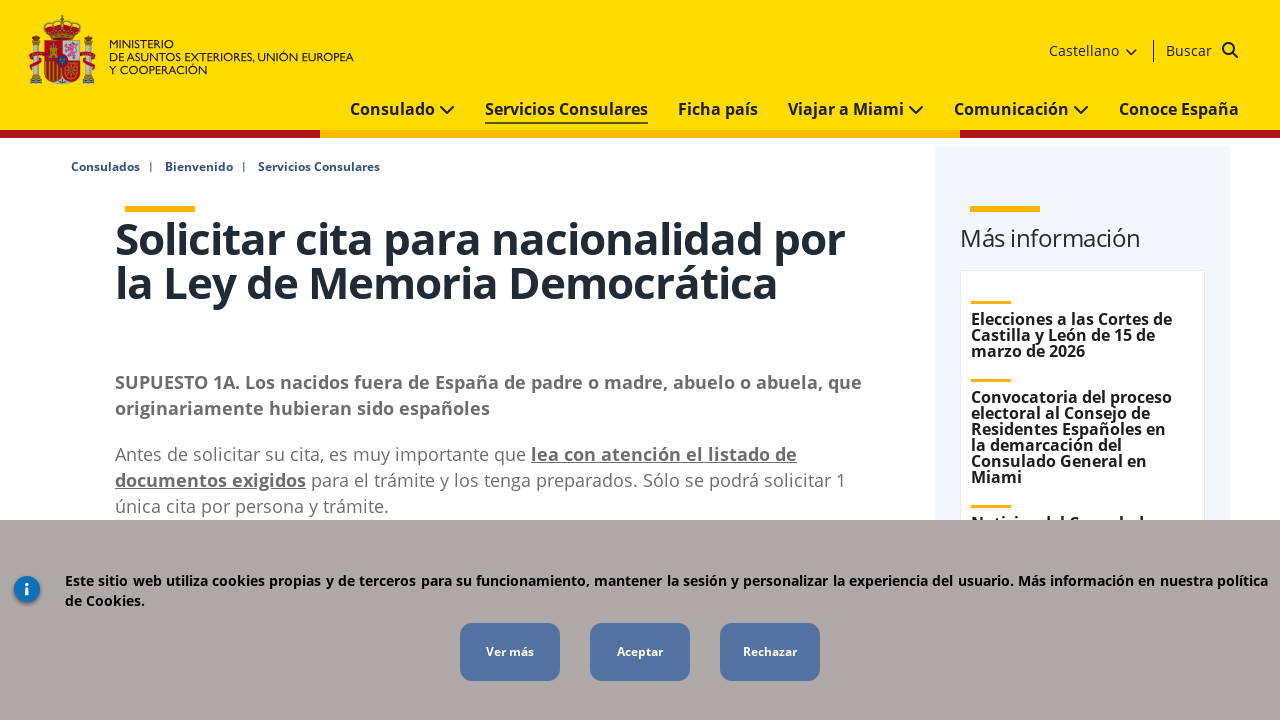

Waited for initial page to load (networkidle)
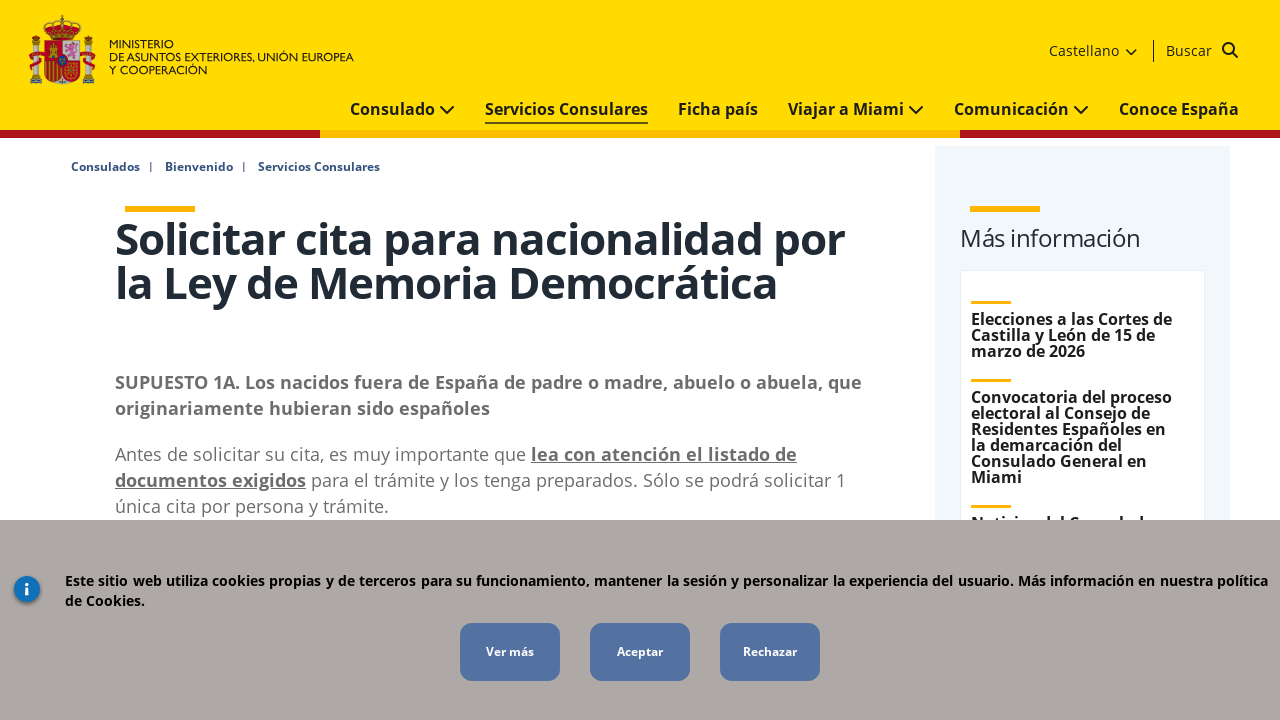

Clicked 'ELEGIR FECHA Y HORA' link with strong text selector at (278, 360) on a:has(strong:has-text('ELEGIR FECHA Y HORA')) >> nth=0
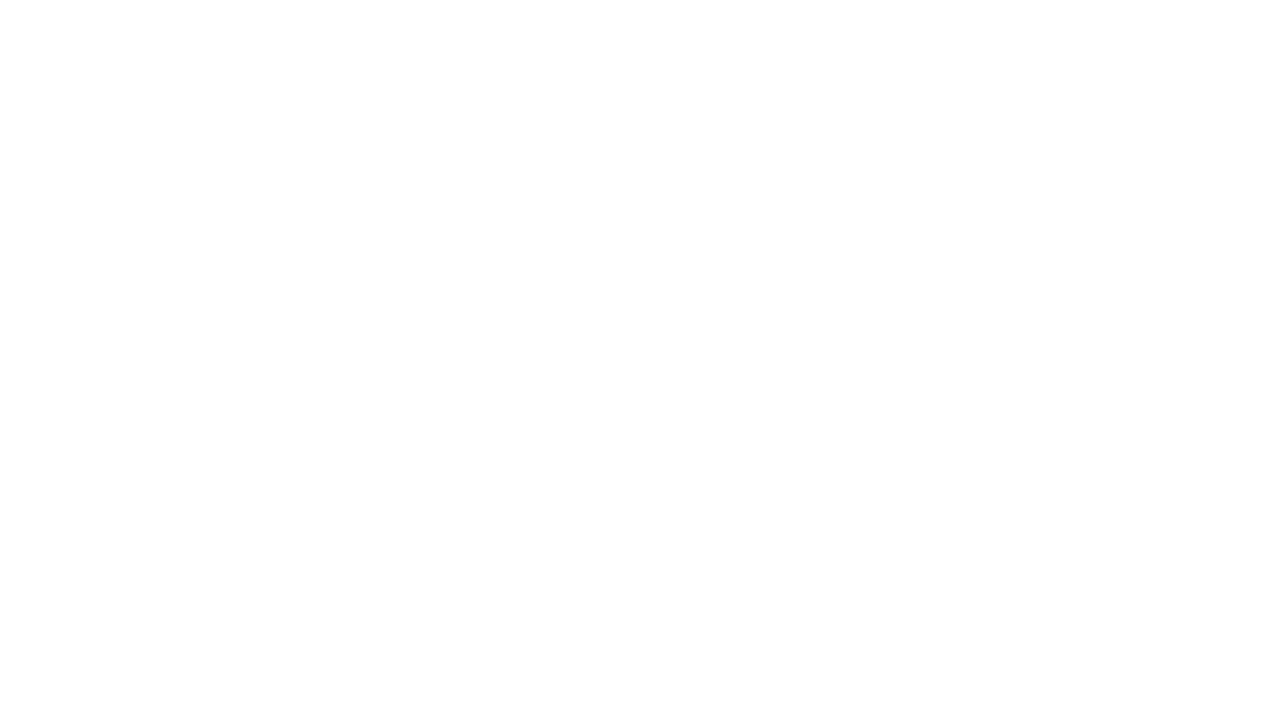

Waited for page transition to complete (networkidle)
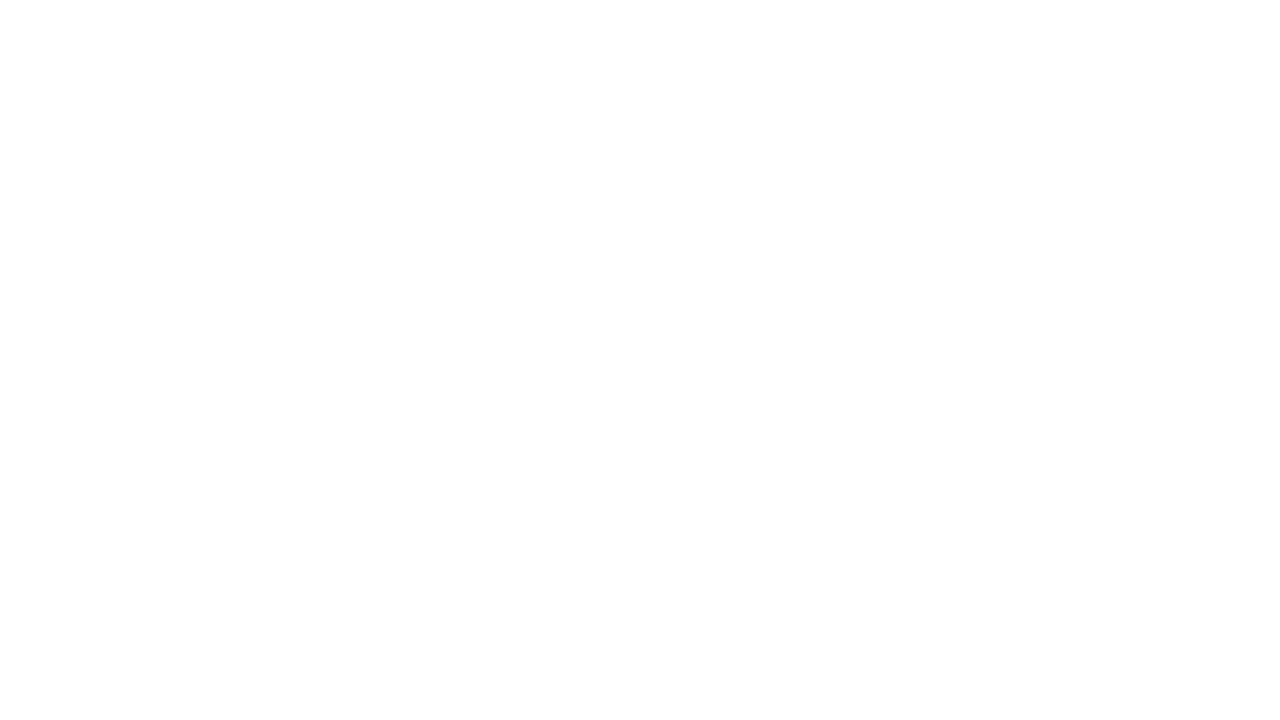

Set up dialog handler to accept alerts
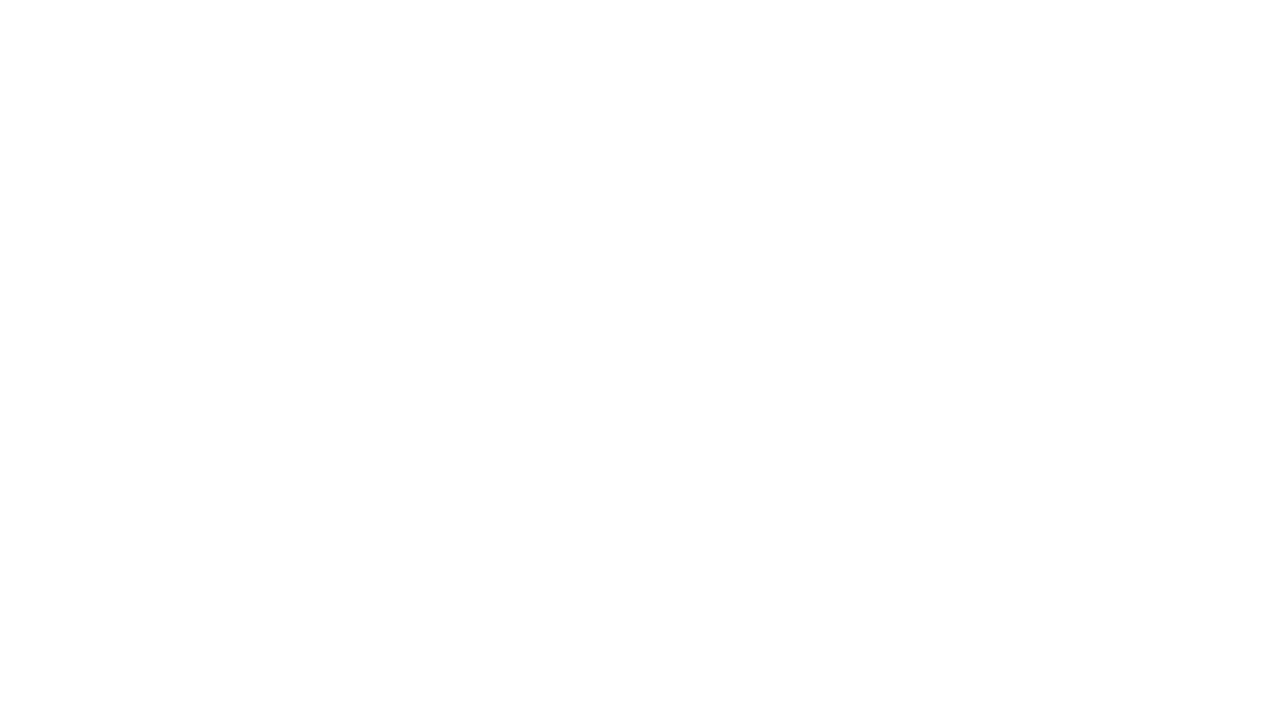

Waited for loading indicators to disappear (networkidle)
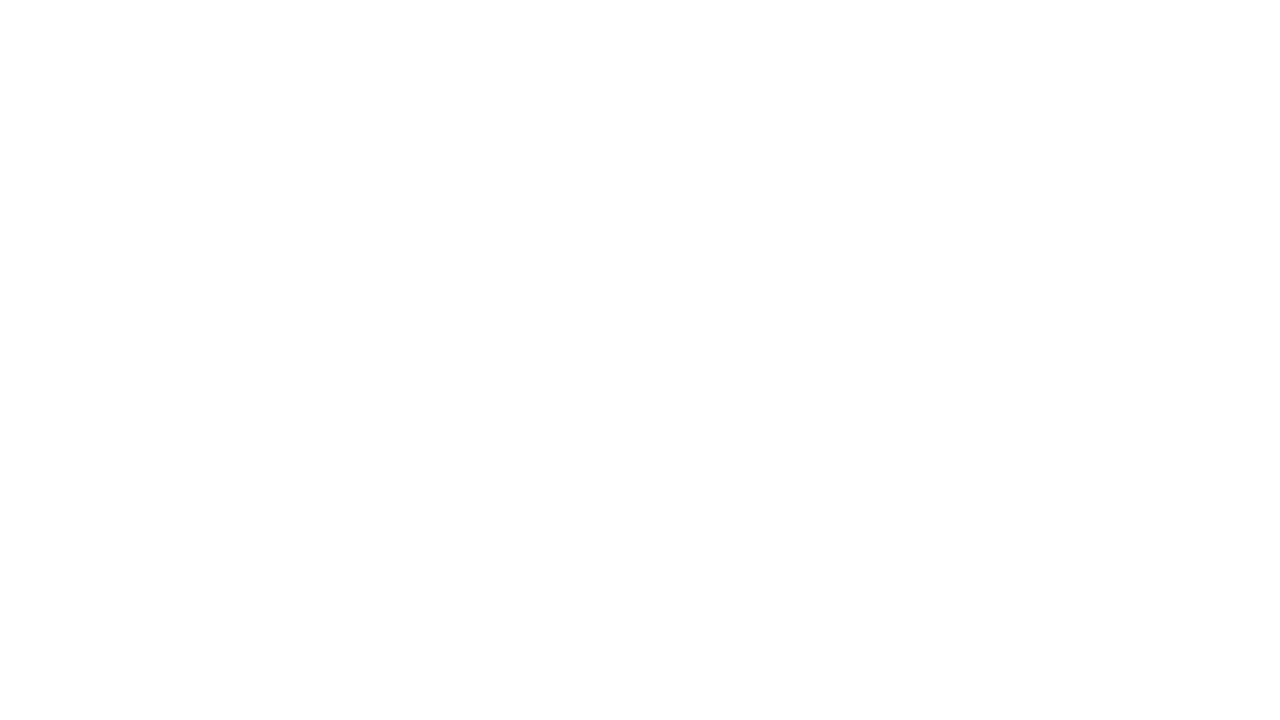

Waited additional 2 seconds for page content to stabilize
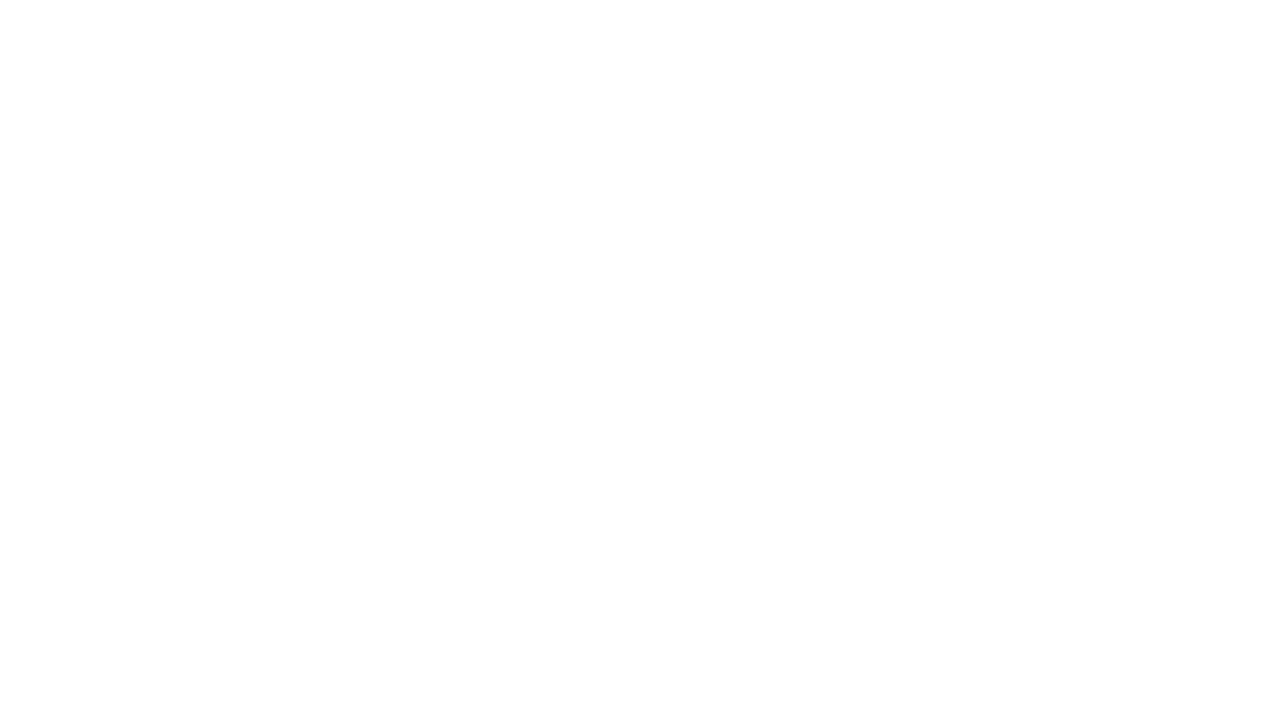

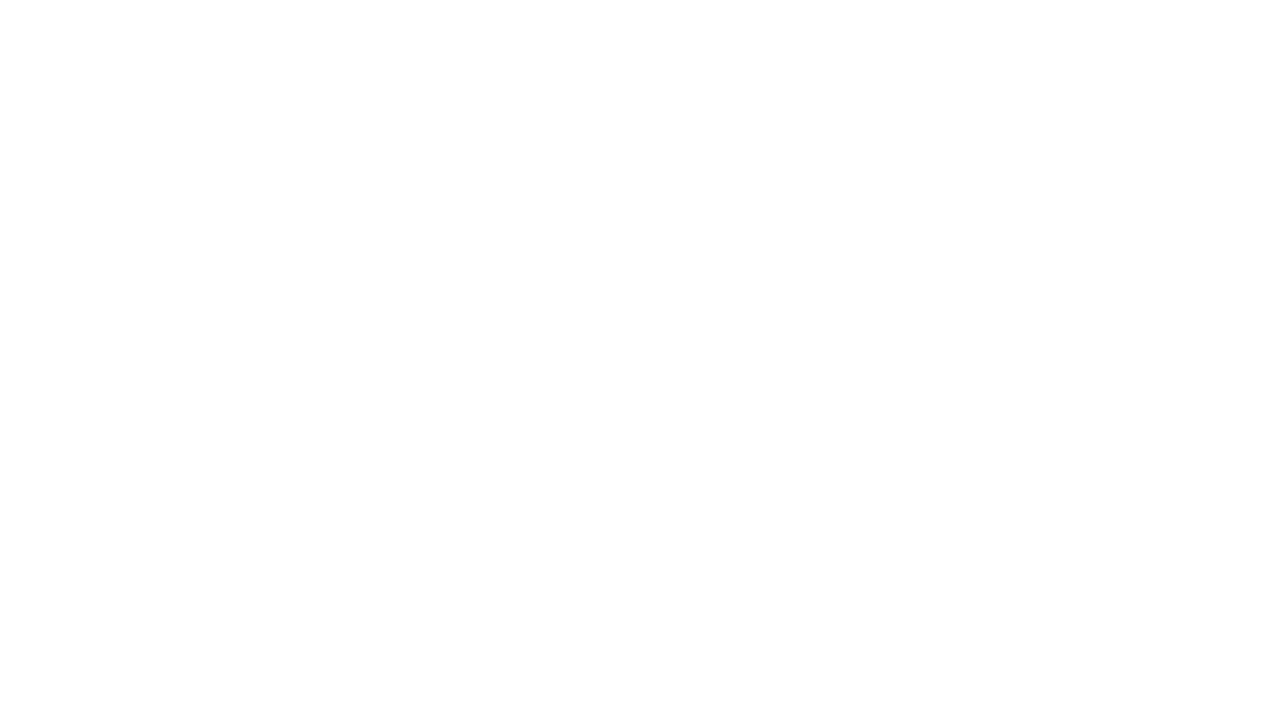